Tests dropdown selection by selecting Option 2 using its value attribute

Starting URL: https://the-internet.herokuapp.com/dropdown

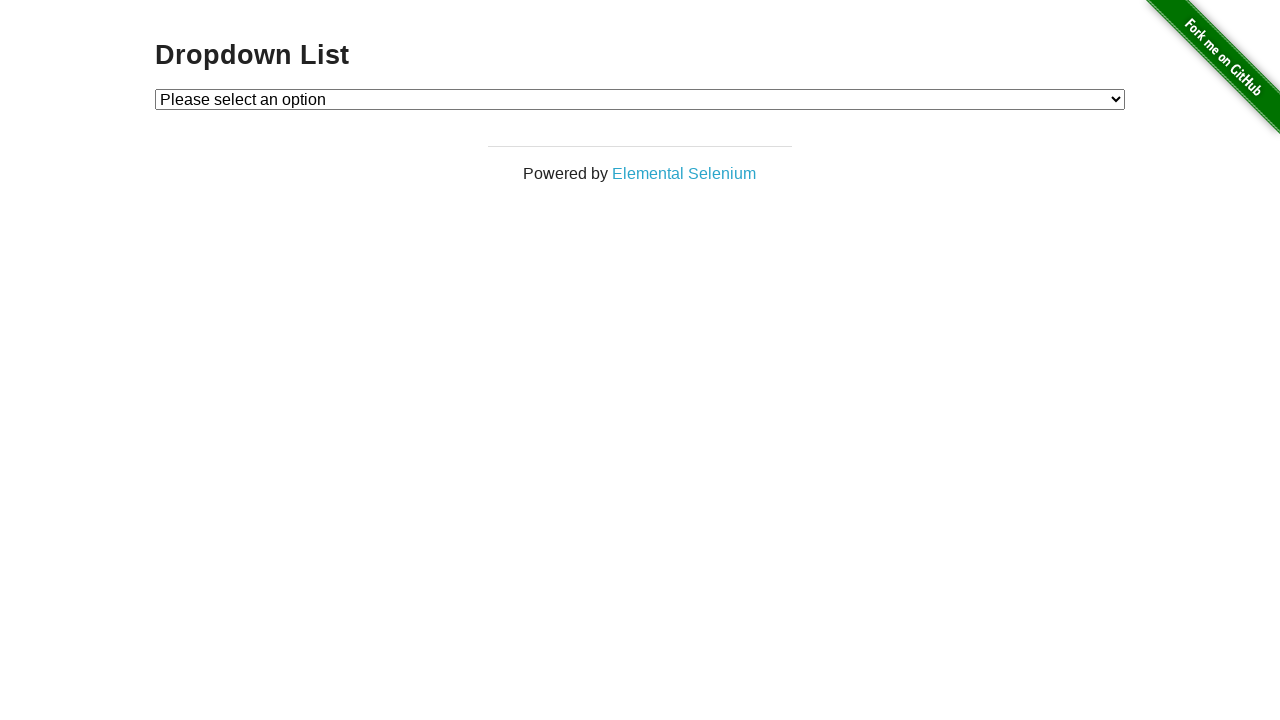

Navigated to dropdown test page
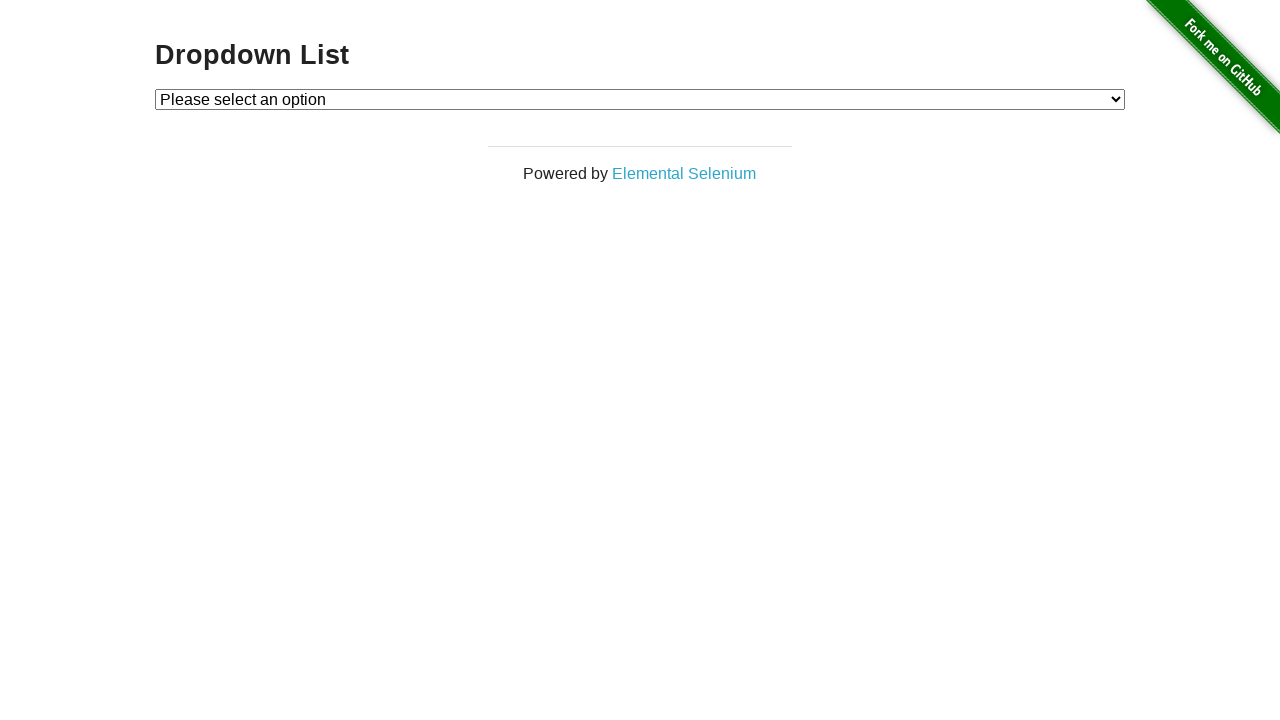

Selected Option 2 using value attribute on #dropdown
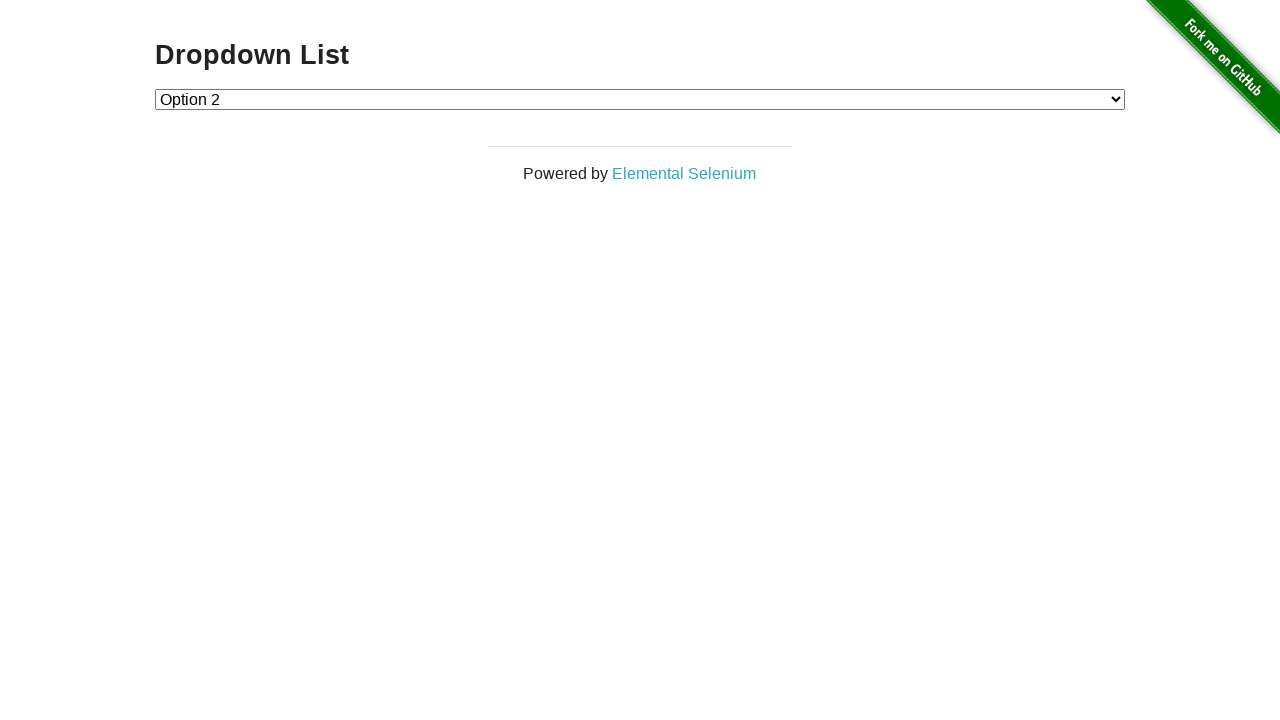

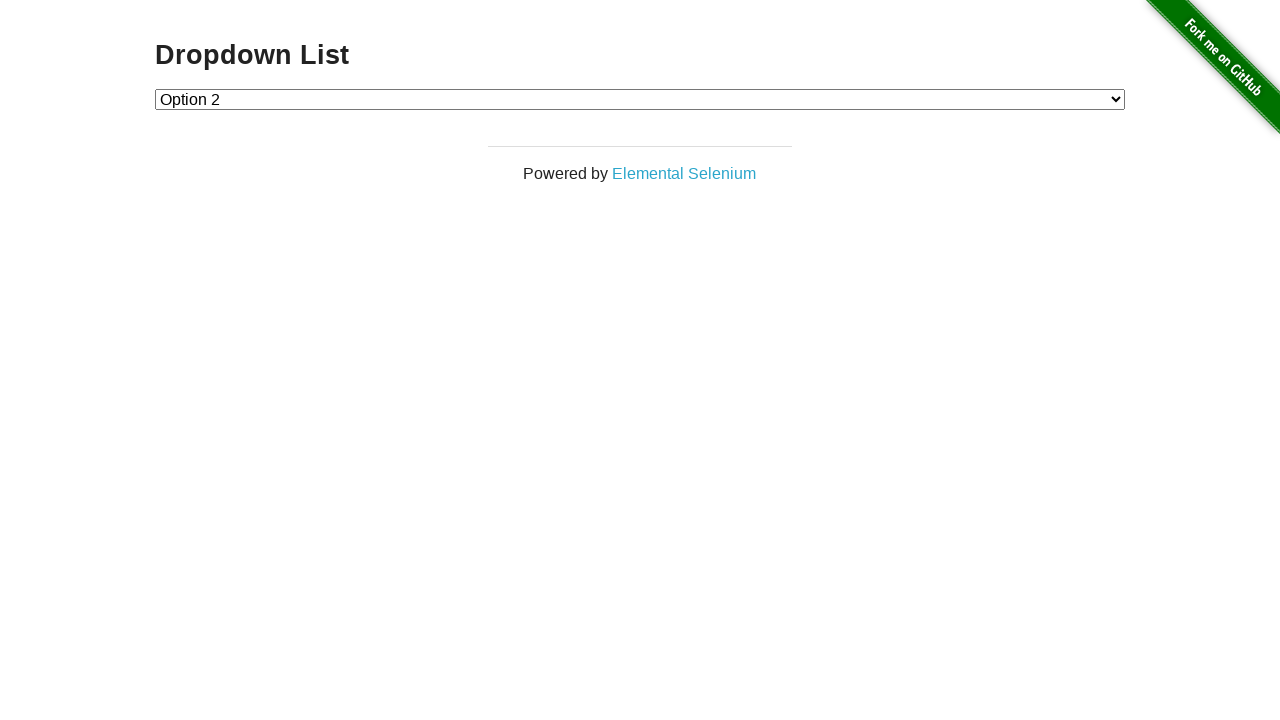